Navigates to the Automation Practice page and verifies that footer links are present on the page

Starting URL: https://rahulshettyacademy.com/AutomationPractice/

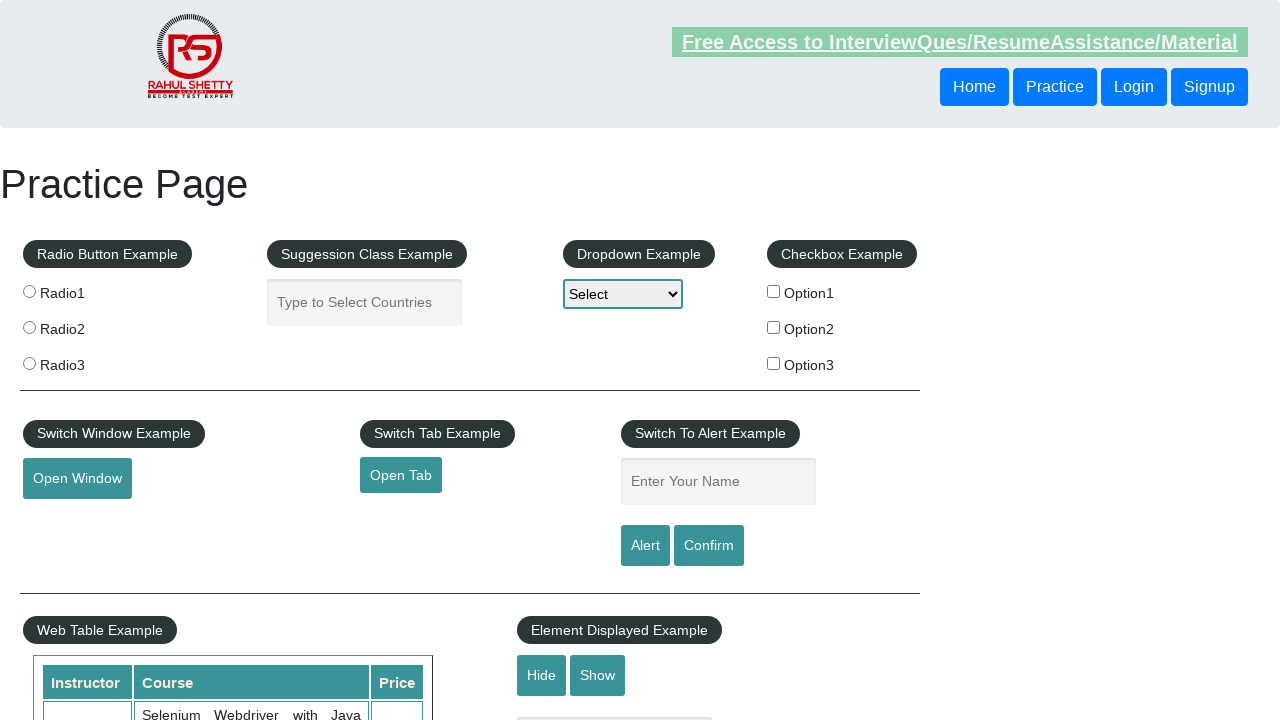

Navigated to Automation Practice page
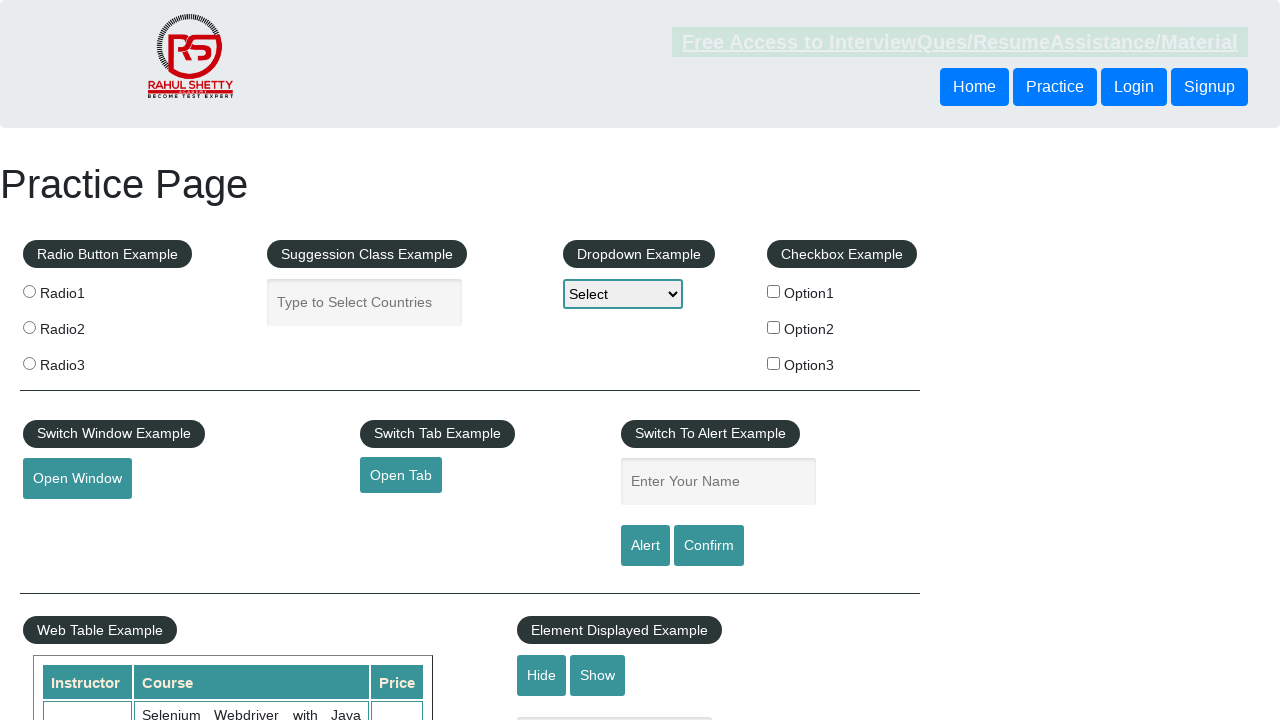

Footer links selector appeared on page
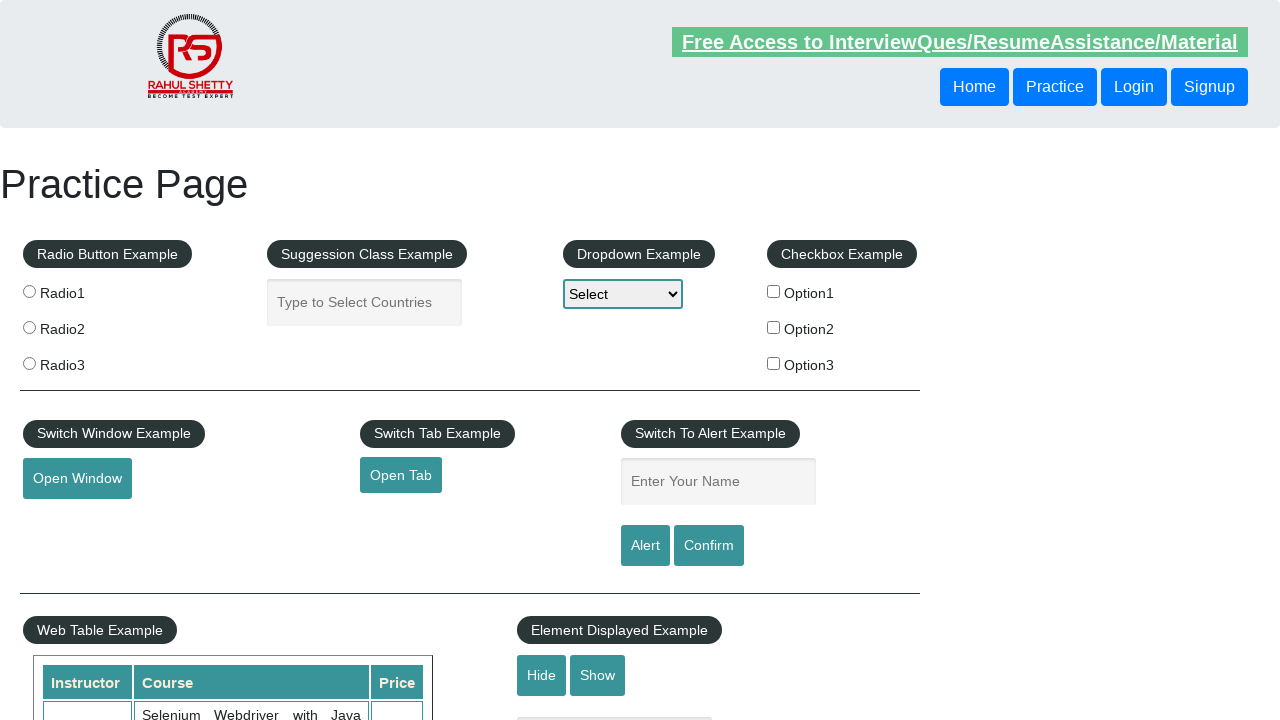

Located footer links element
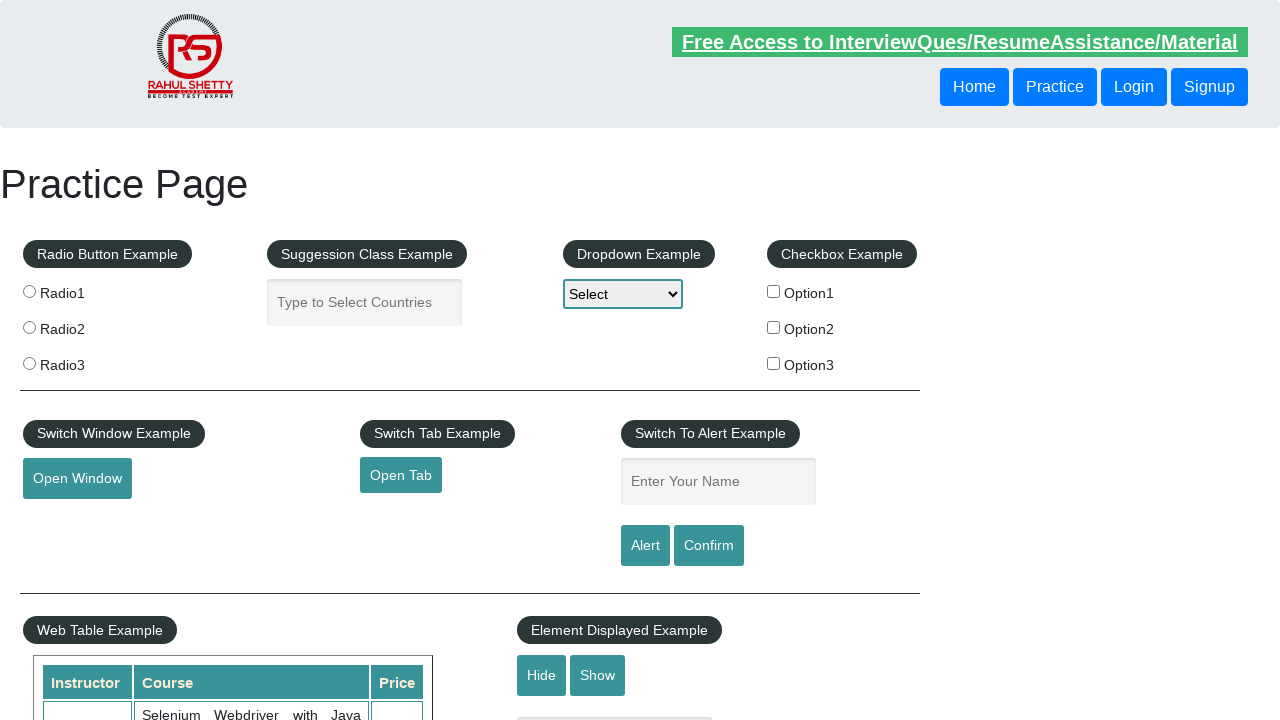

Verified that footer links are present on the page
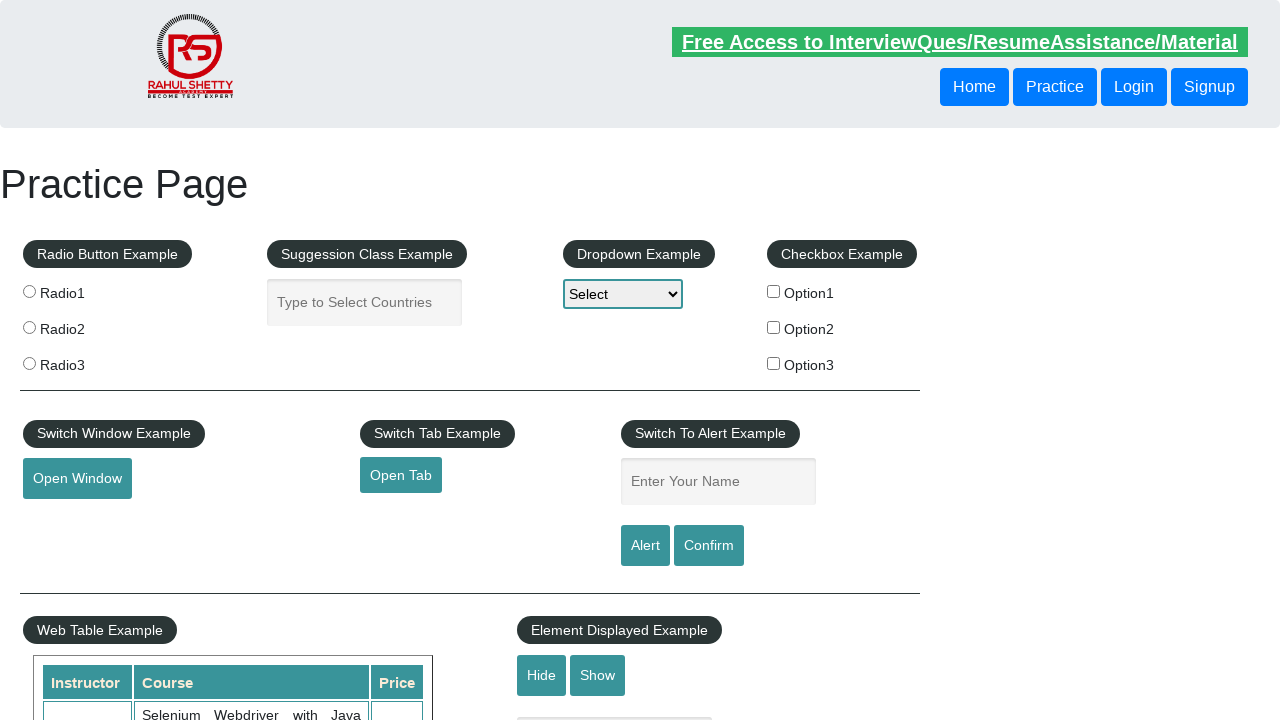

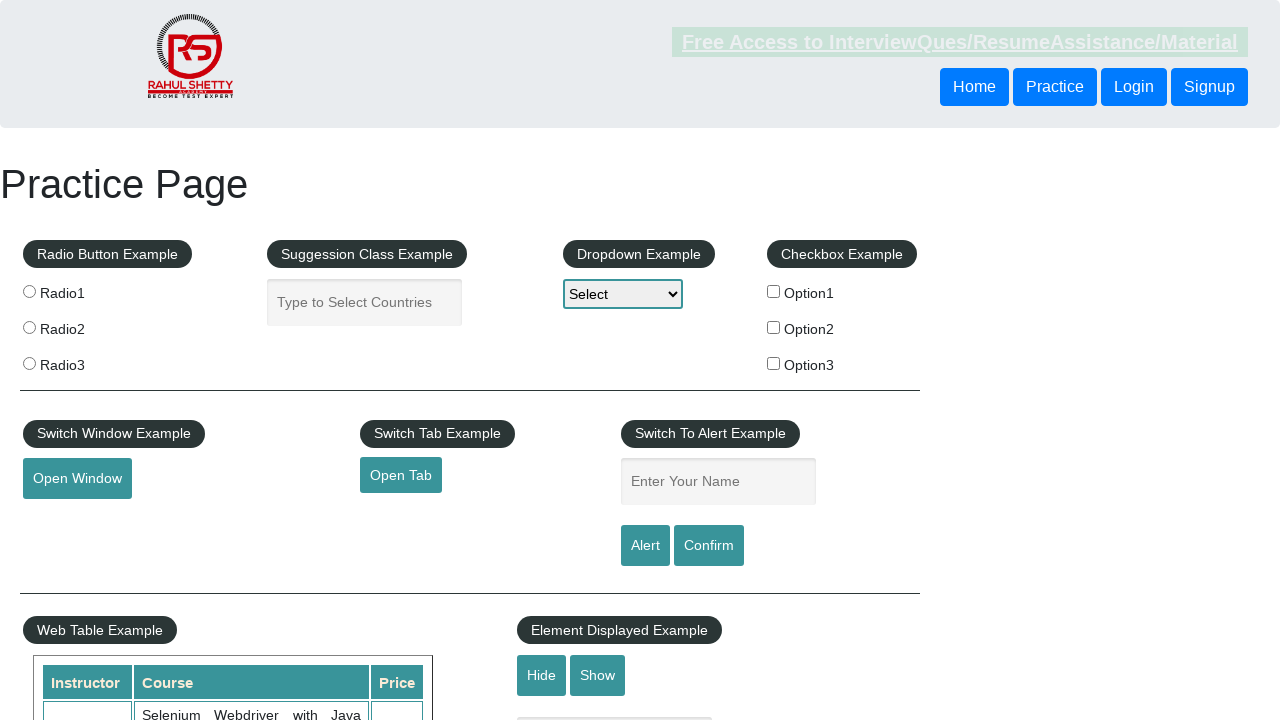